Tests table filtering functionality by searching for "Rice" and verifying that filtered results match the search term

Starting URL: https://rahulshettyacademy.com/seleniumPractise/#/offers

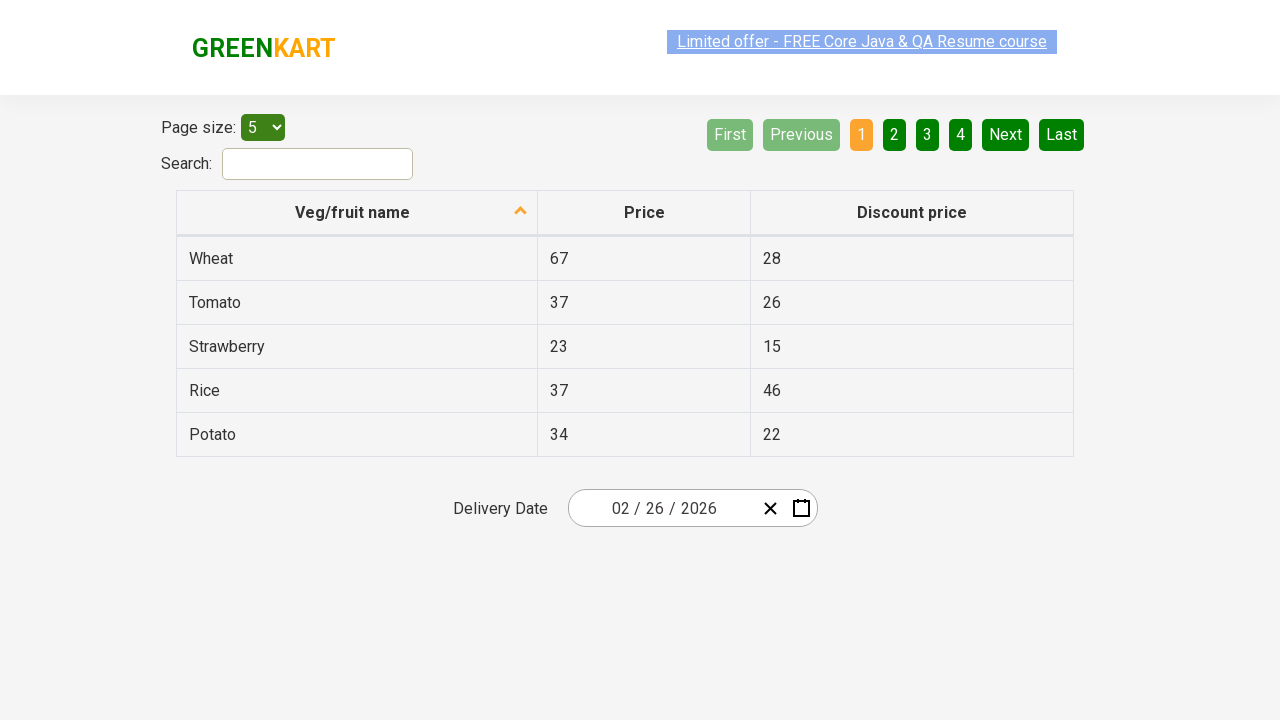

Filled search field with 'Rice' on #search-field
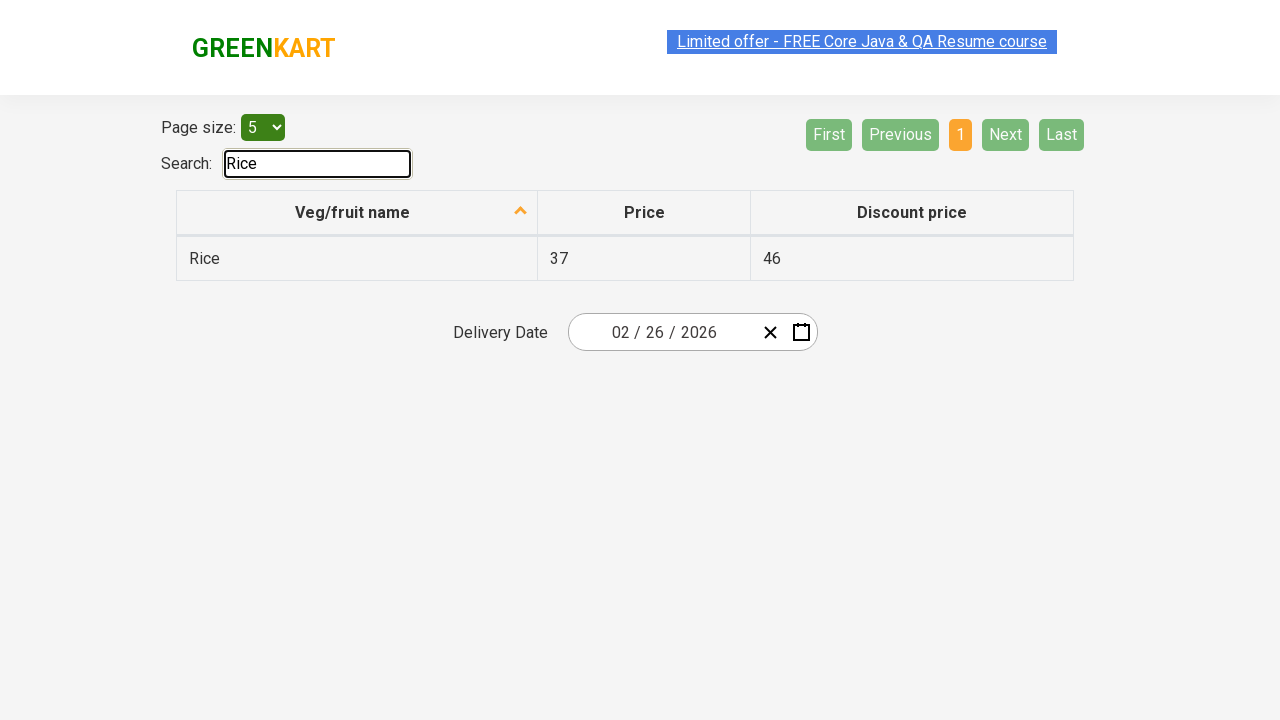

Waited 1000ms for table to update with filtered results
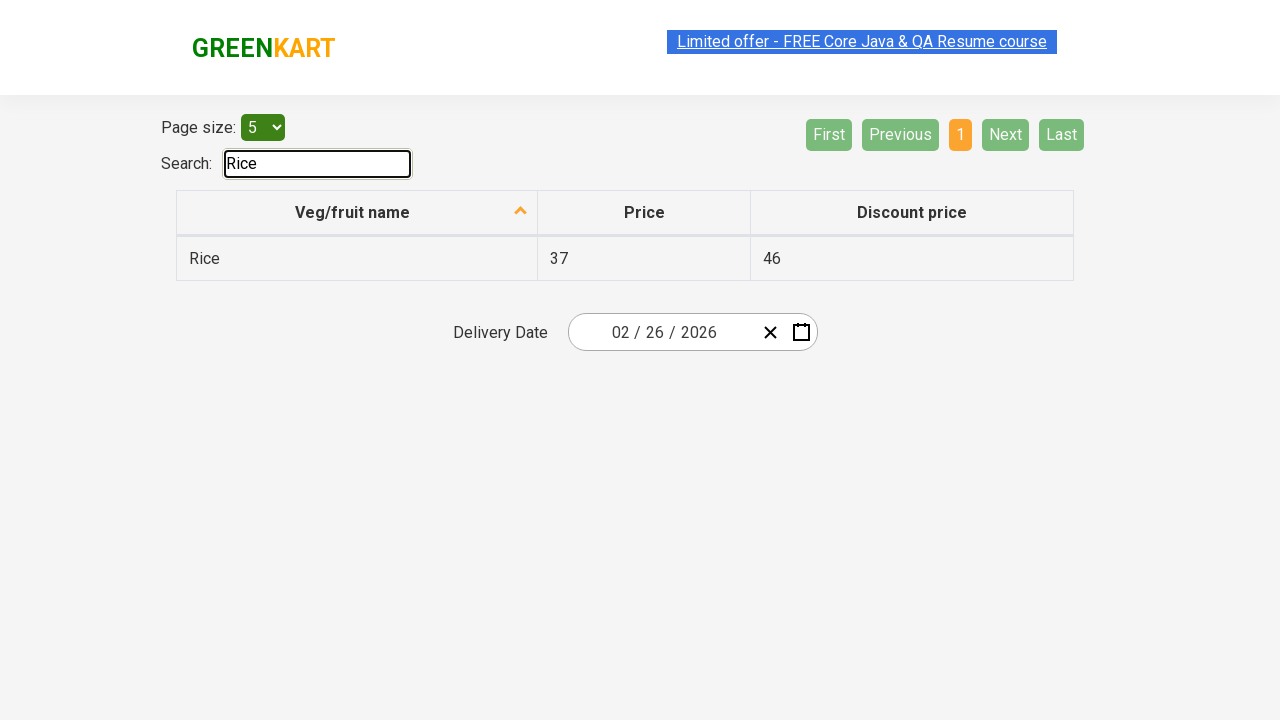

Retrieved all filtered table items from first column
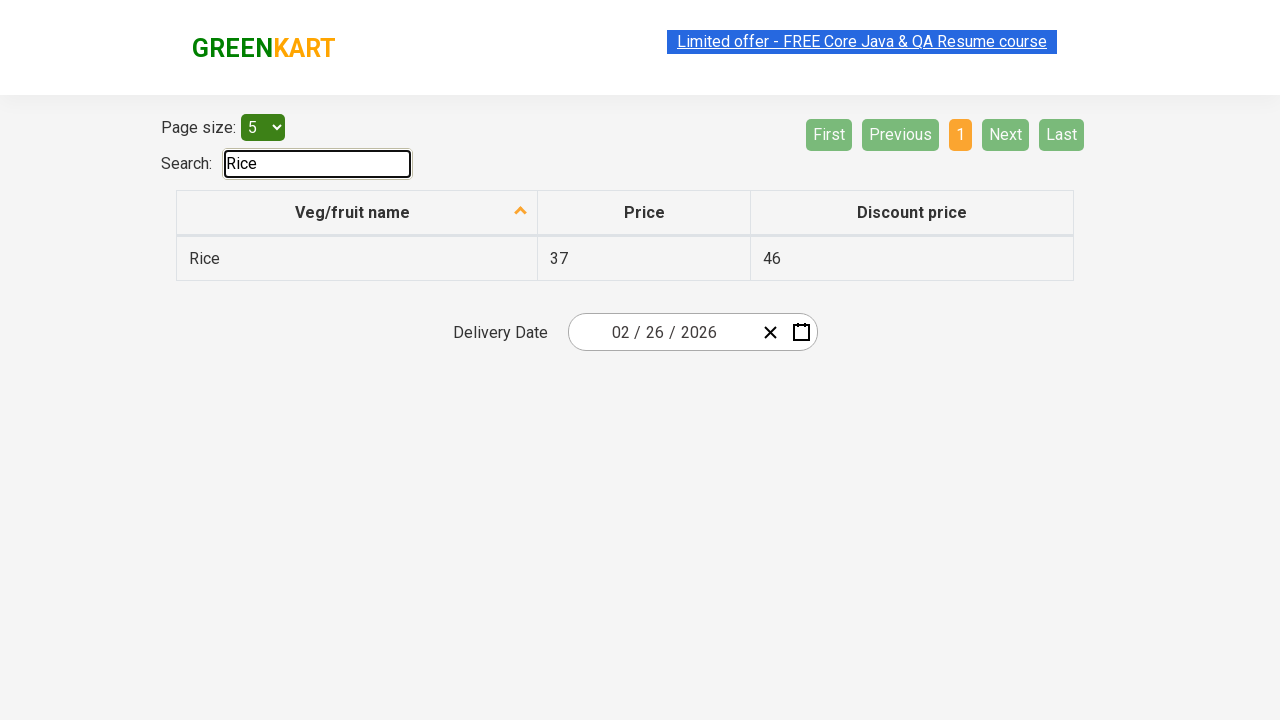

Verified filtered item 'Rice' contains 'Rice'
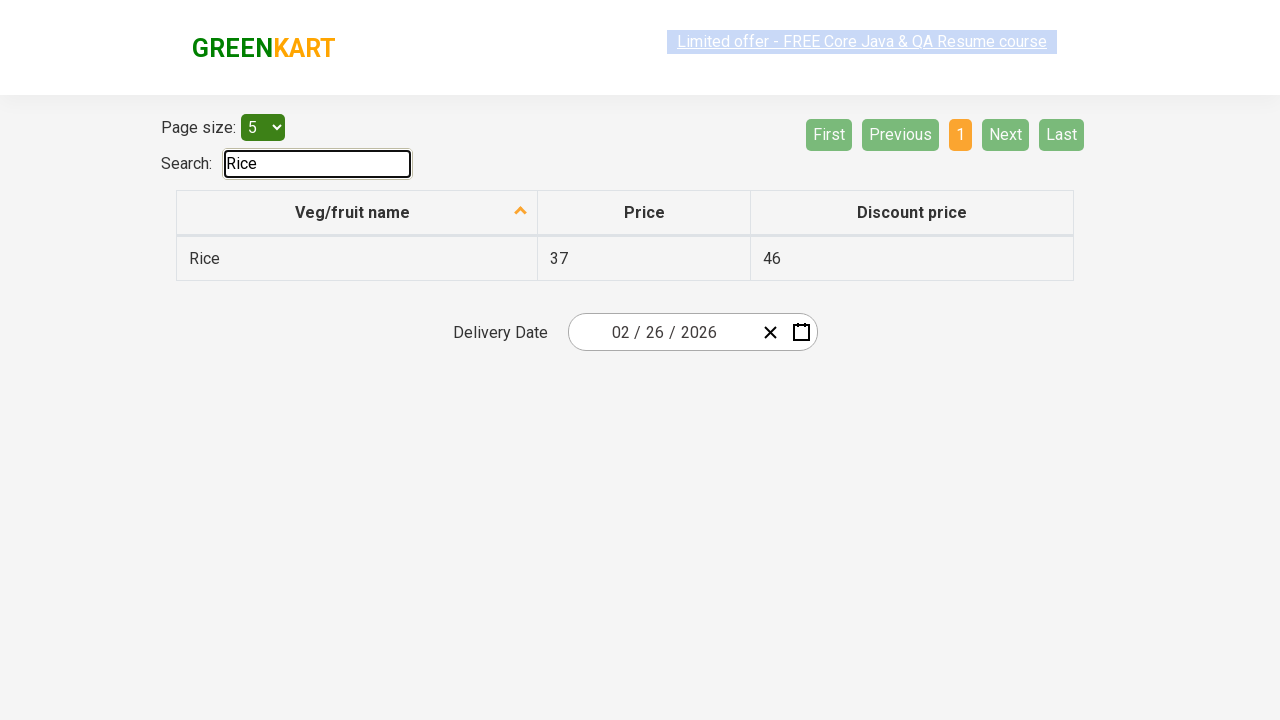

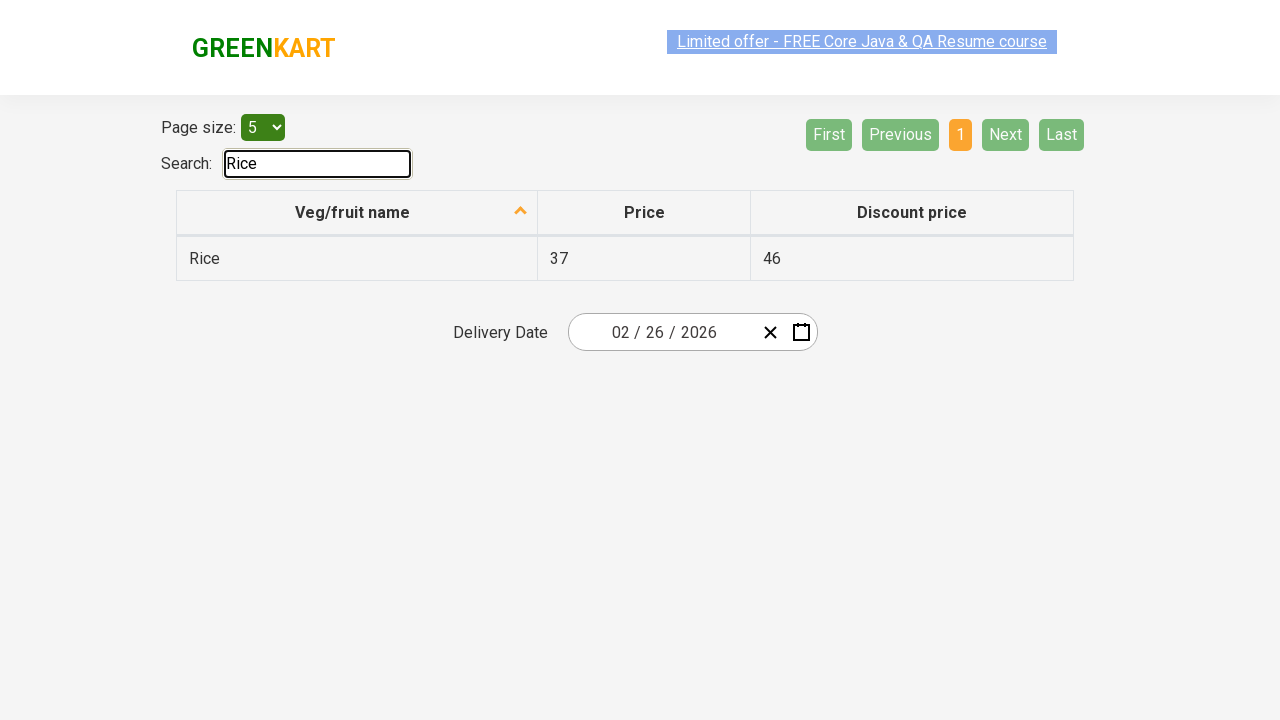